Tests an autocomplete dropdown by typing partial country names and selecting matching options from the suggestion list

Starting URL: https://rahulshettyacademy.com/AutomationPractice/

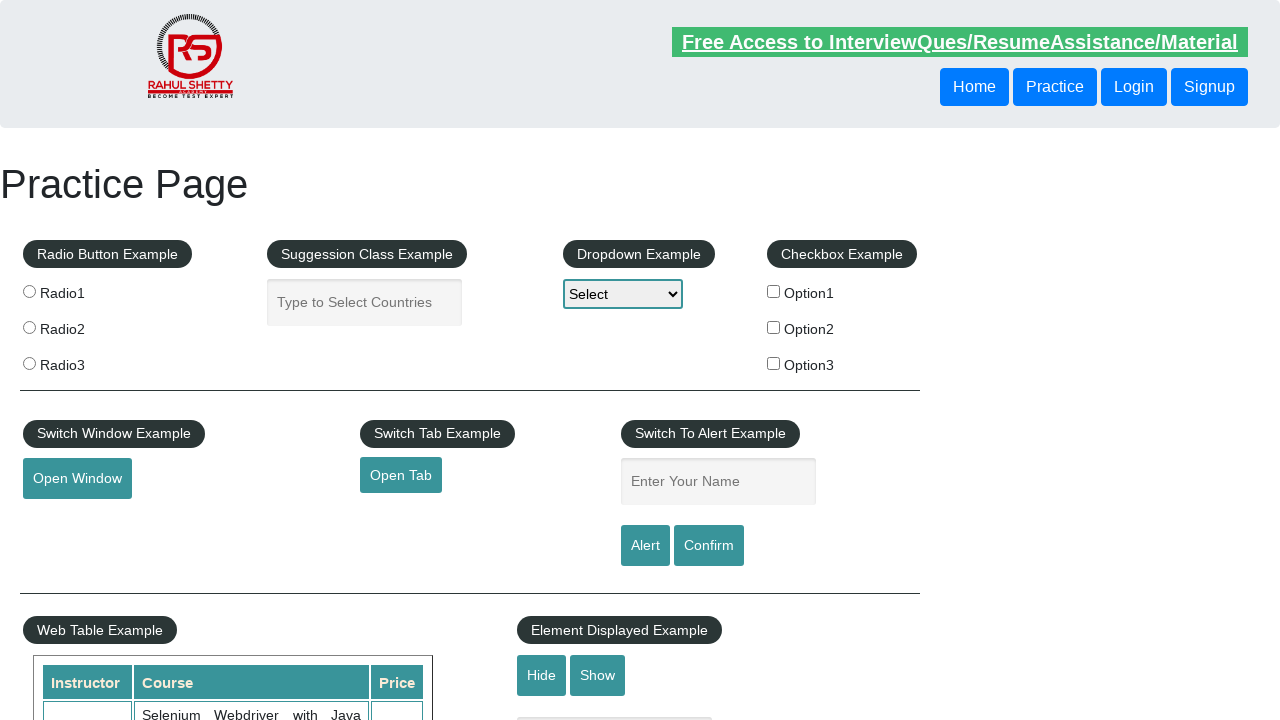

Clicked on the autocomplete input field at (365, 302) on #autocomplete
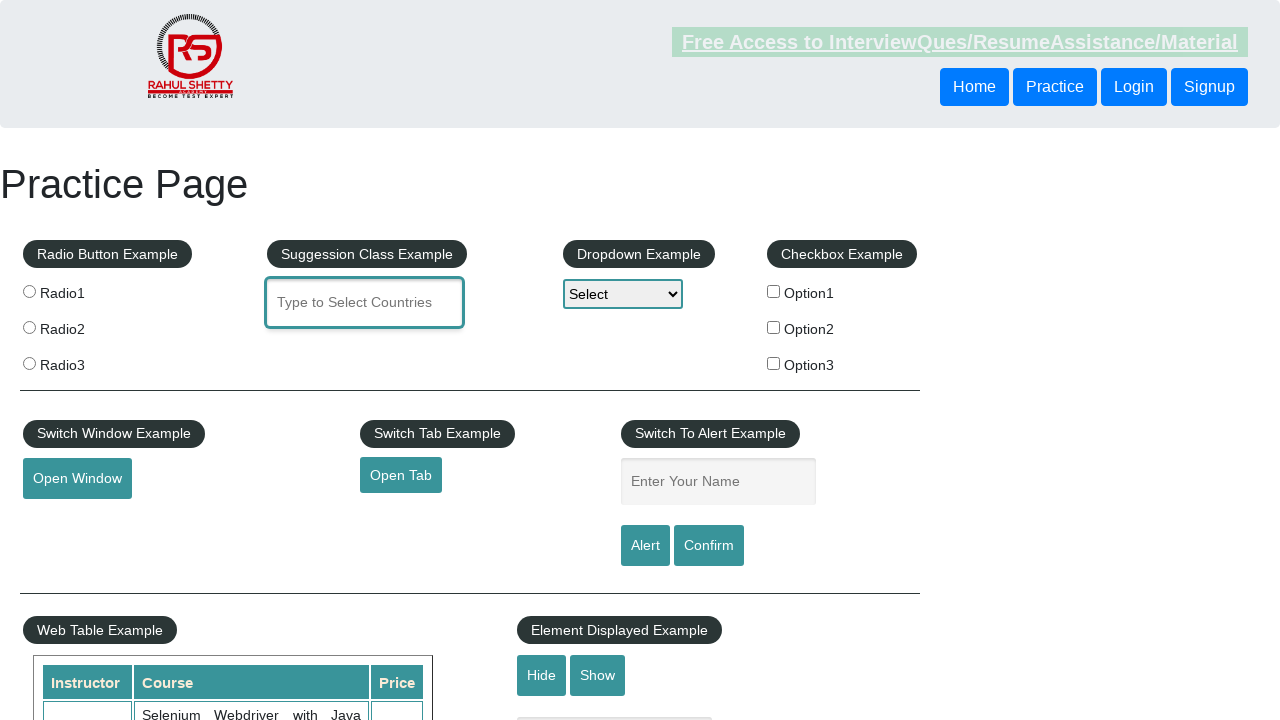

Typed 'ind' in autocomplete field to search for India on #autocomplete
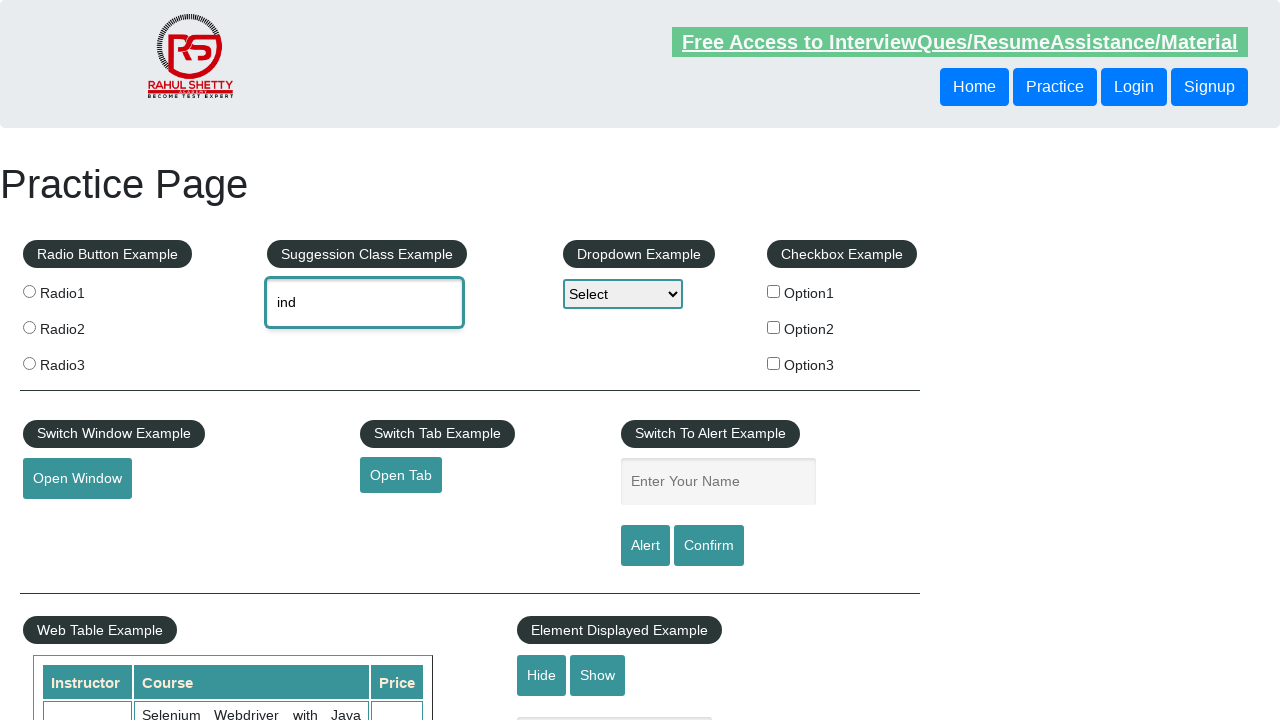

Autocomplete suggestions appeared for 'ind'
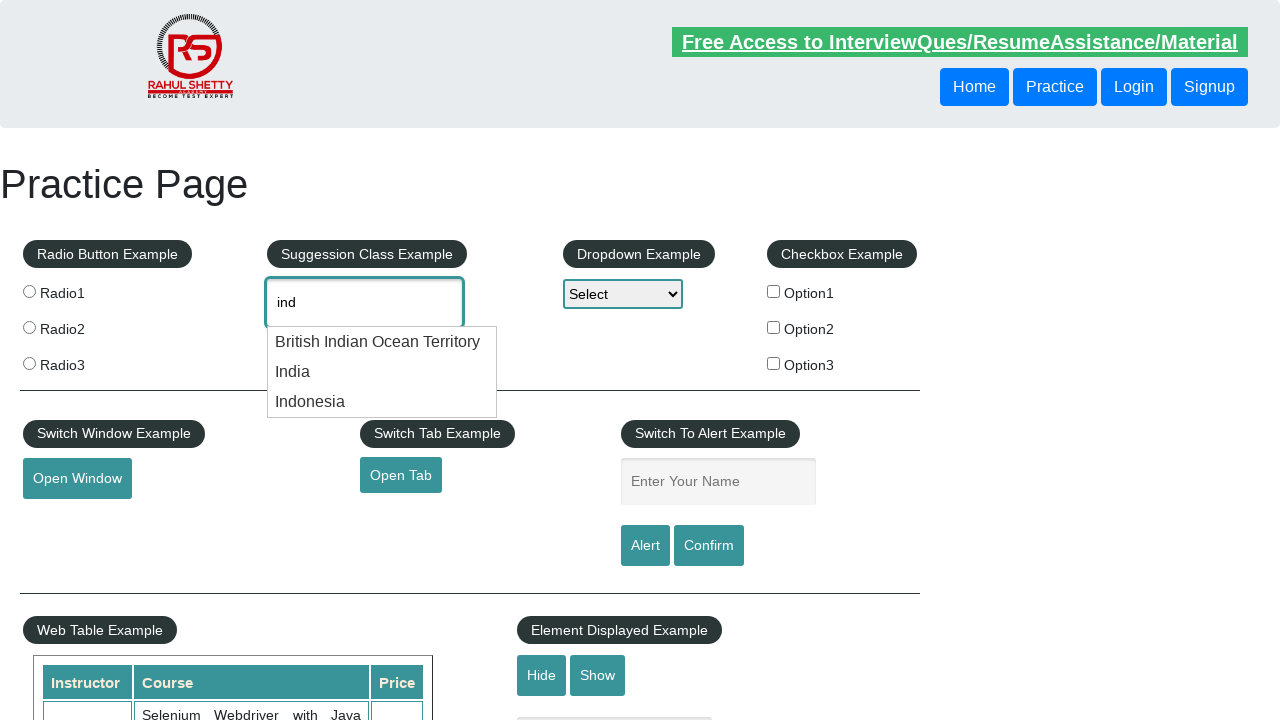

Selected 'India' from the autocomplete dropdown at (382, 342) on xpath=//li[contains(@class, 'ui-menu-item')]/div[contains(text(), 'India')]
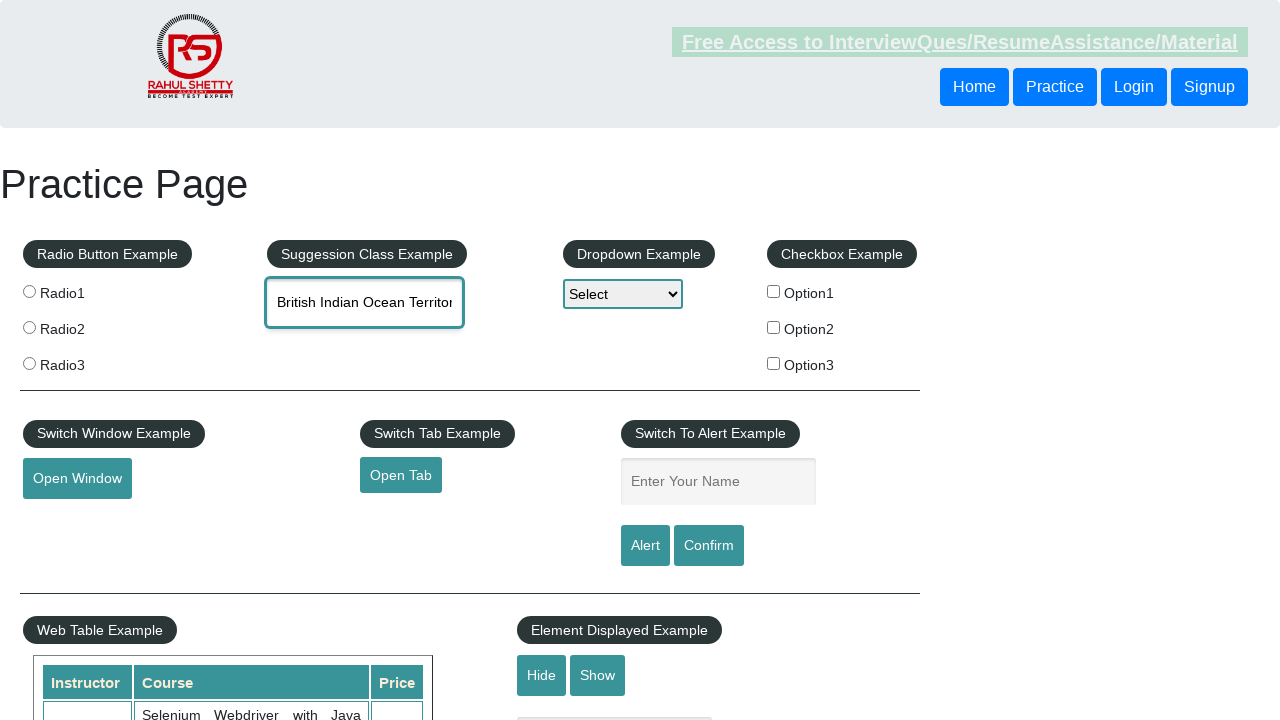

Cleared the autocomplete input field on #autocomplete
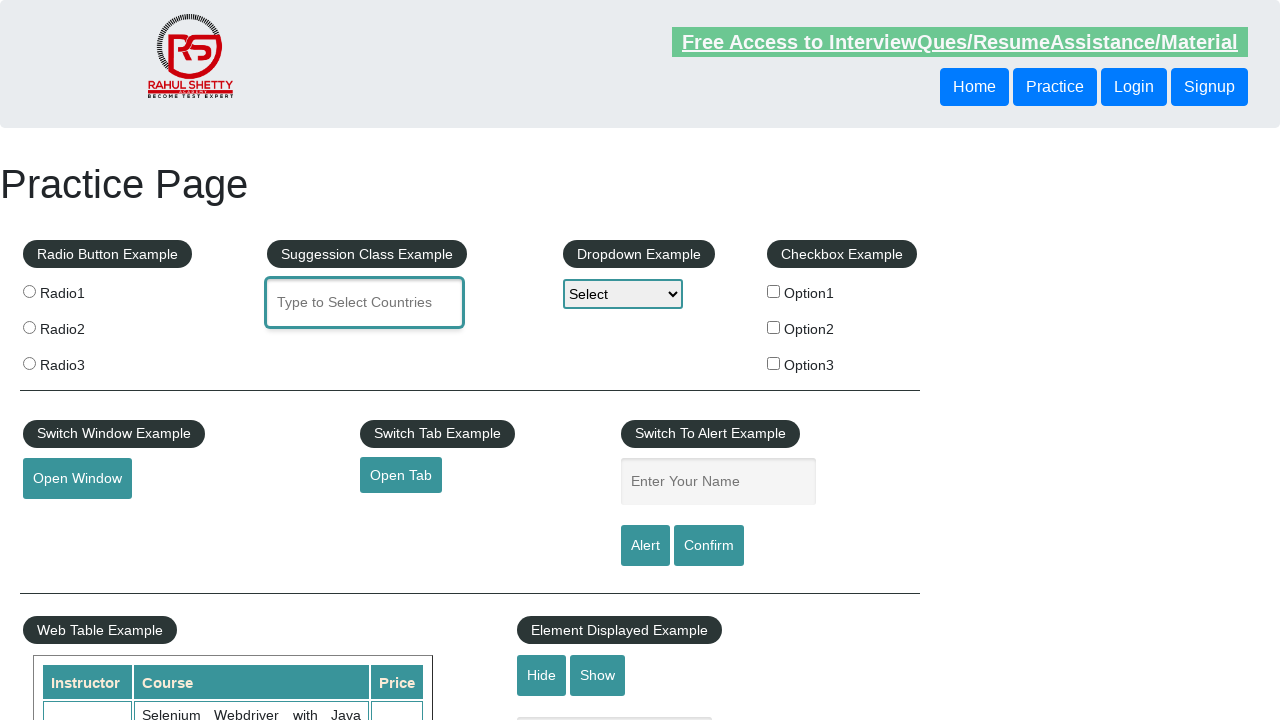

Typed 'pak' in autocomplete field to search for Pakistan on #autocomplete
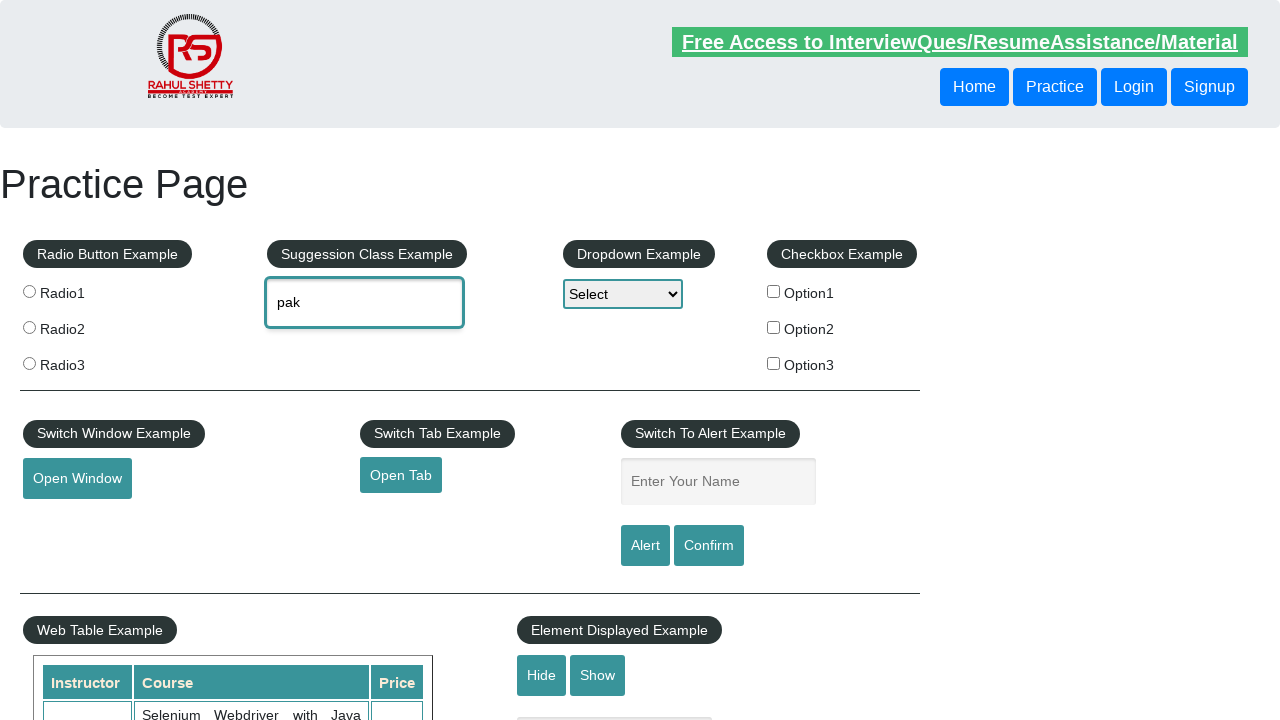

Autocomplete suggestions appeared for 'pak'
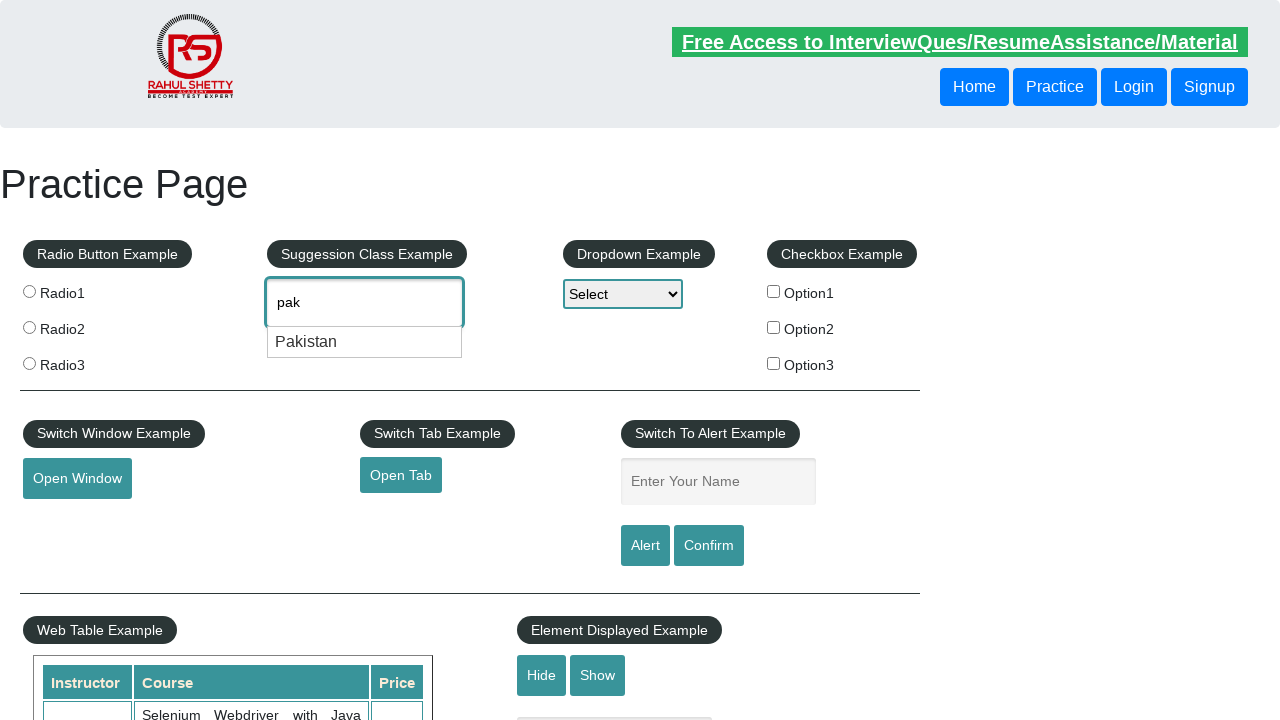

Selected 'Pakistan' from the autocomplete dropdown at (365, 342) on xpath=//li[contains(@class, 'ui-menu-item')]/div[contains(text(), 'Pakistan')]
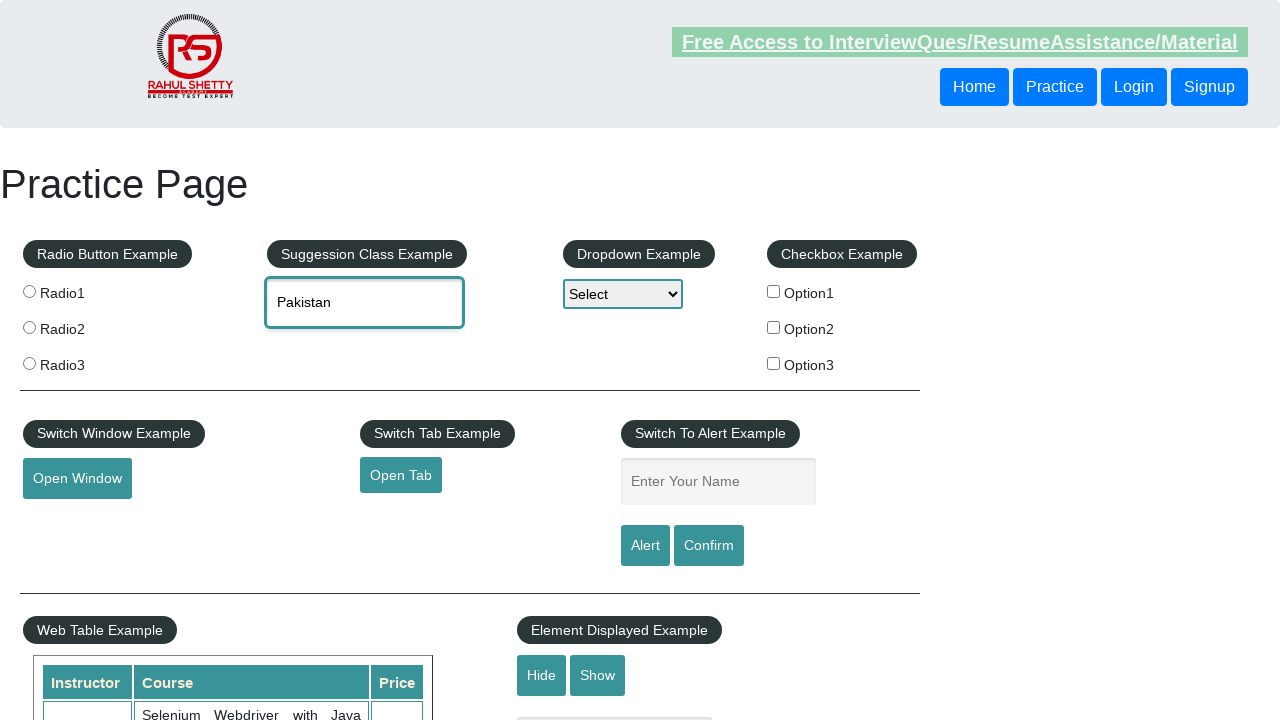

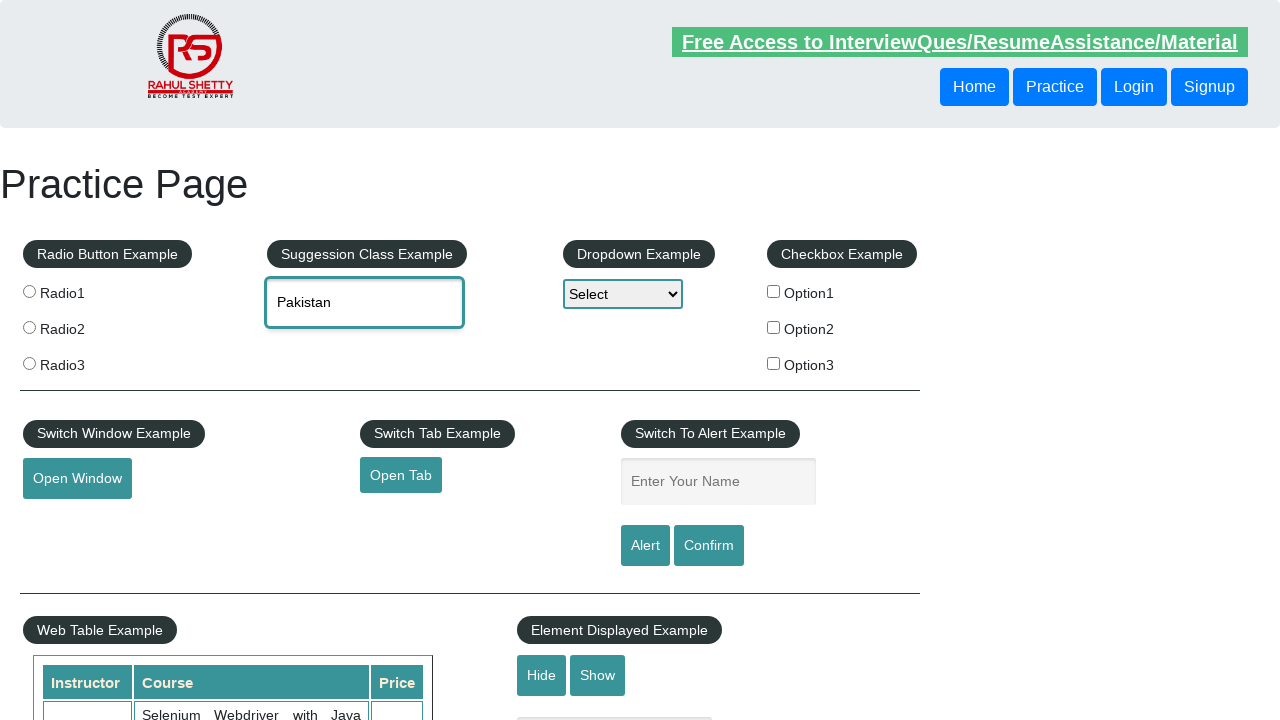